Tests browser window and tab handling by opening new tabs and windows, switching between them, and verifying content in each

Starting URL: https://demoqa.com/browser-windows

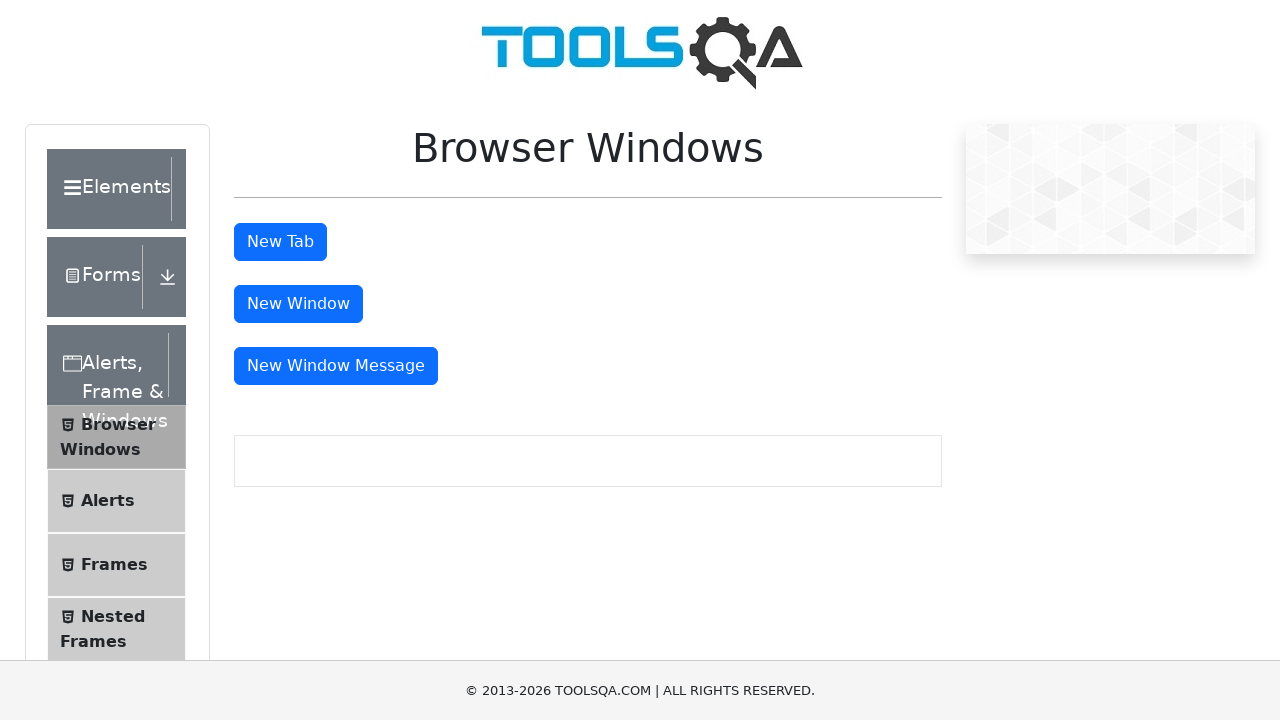

Clicked button to open new tab at (280, 242) on #tabButton
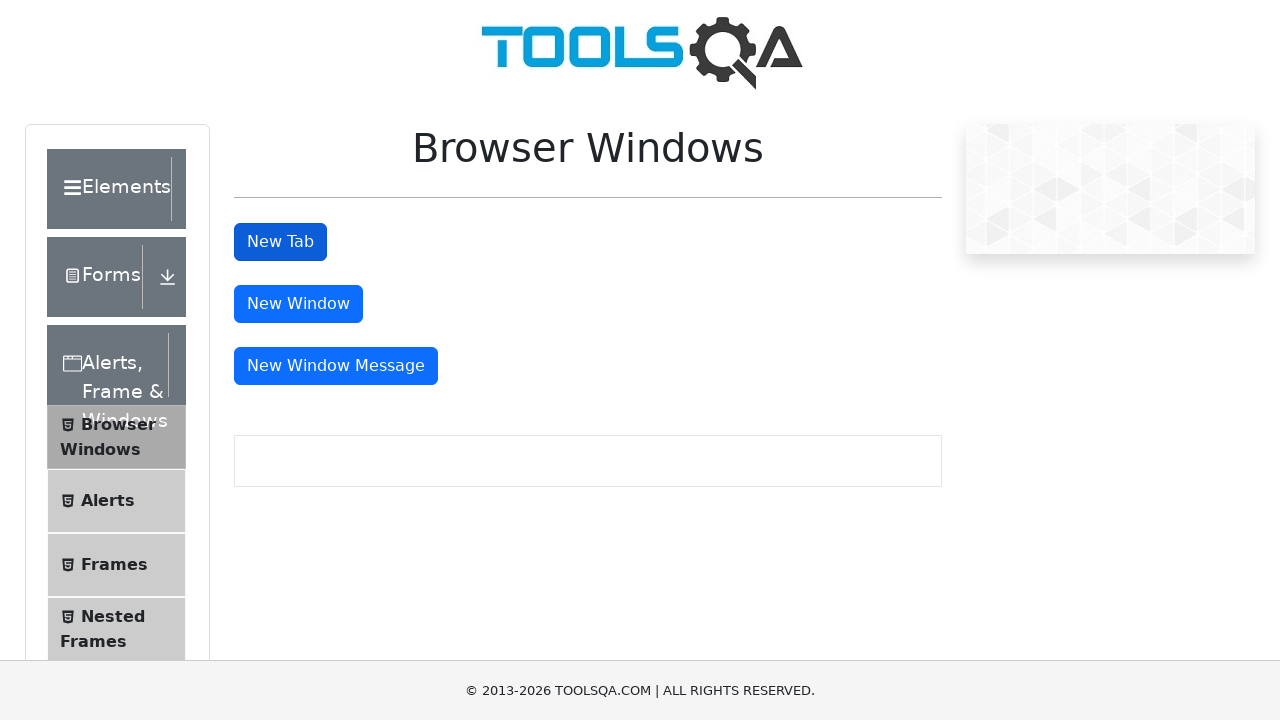

Clicked tab button and new tab opened at (280, 242) on #tabButton
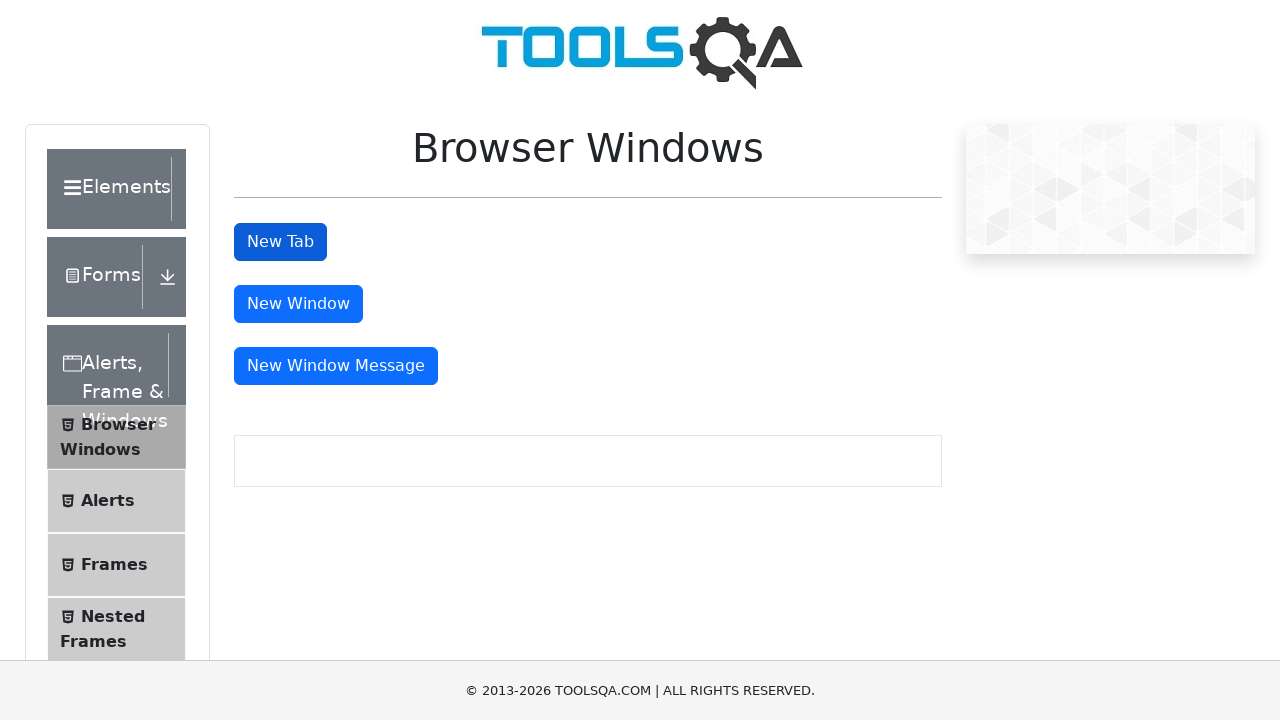

Captured reference to new tab page
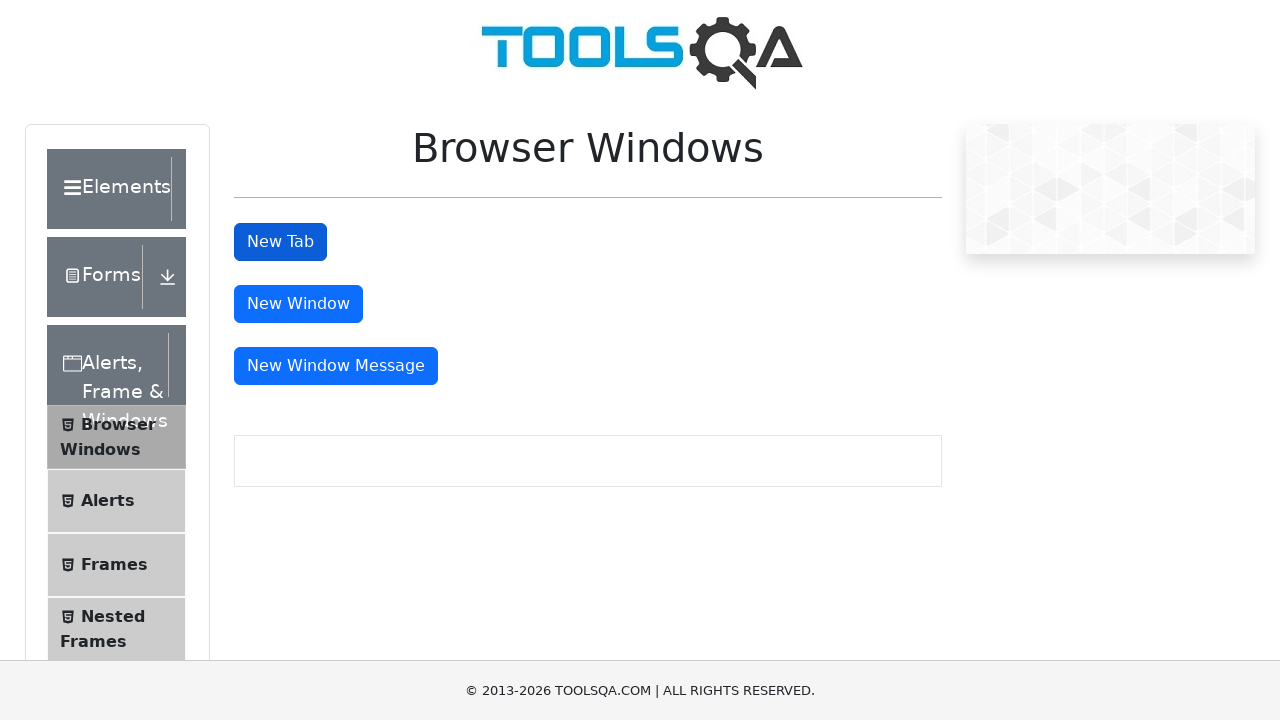

New tab loaded and h1 header element found
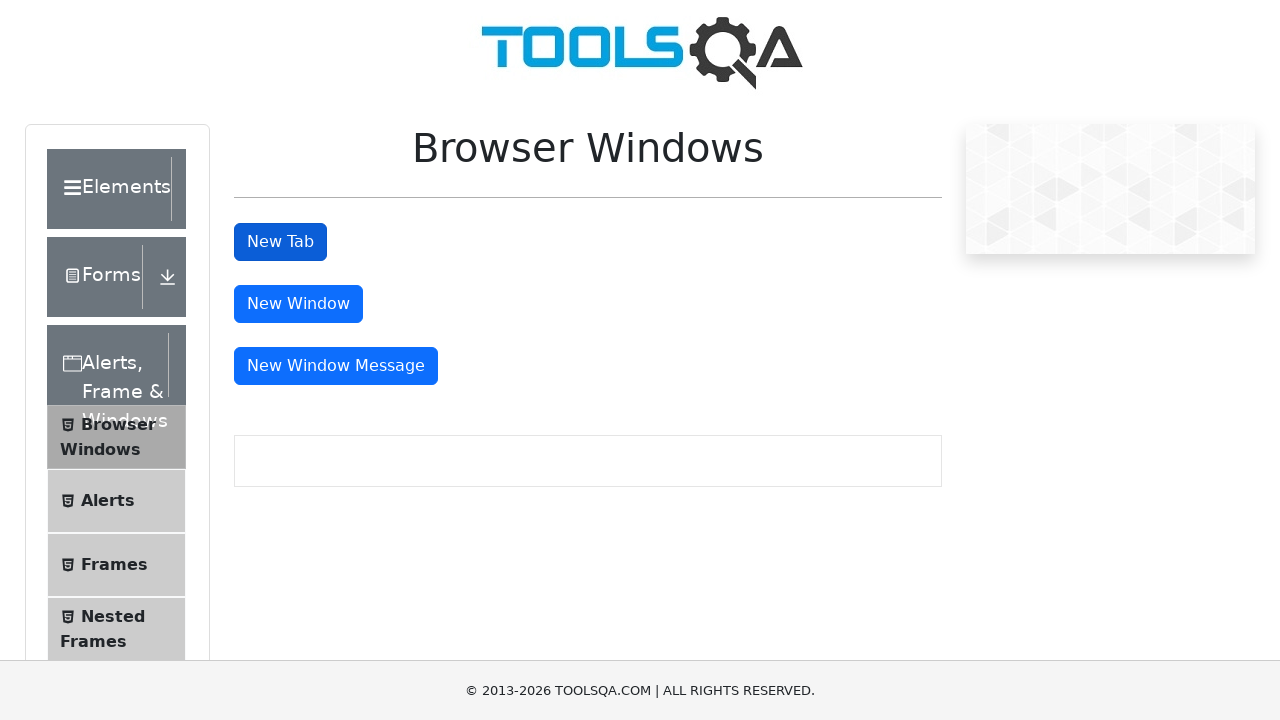

Closed the new tab
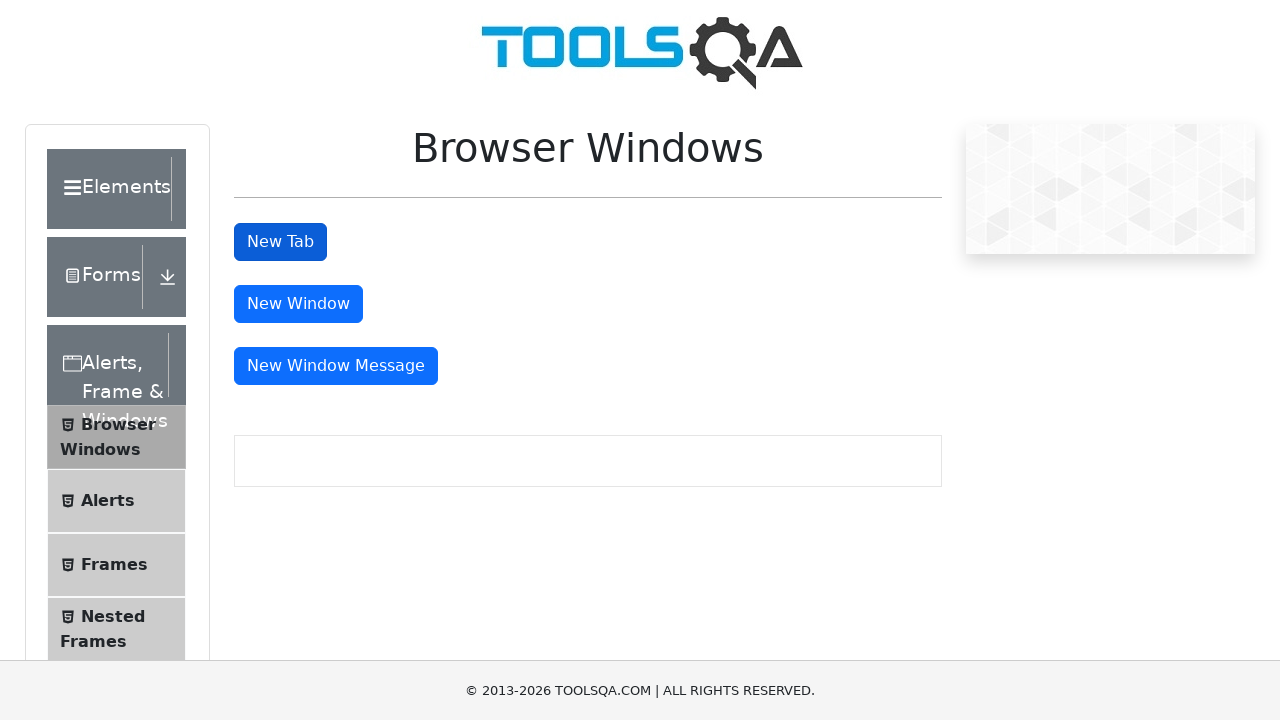

Clicked button to open new window at (298, 304) on #windowButton
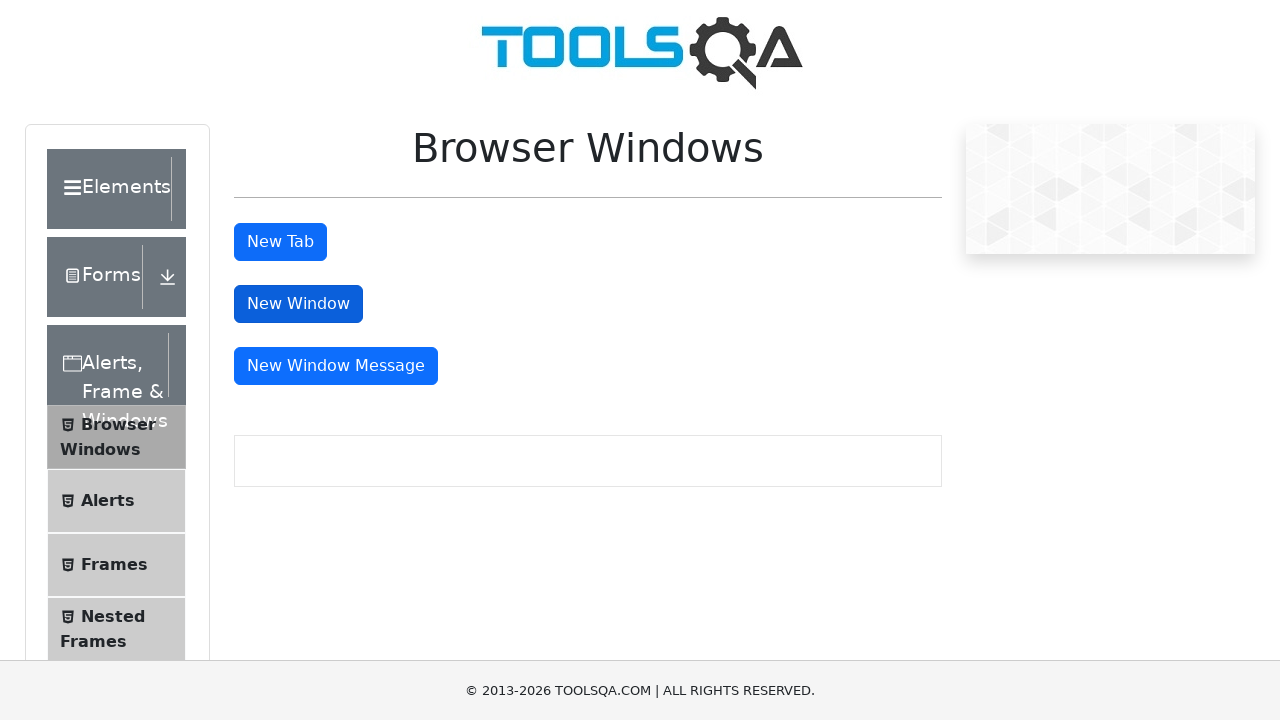

Clicked window button and new window opened at (298, 304) on #windowButton
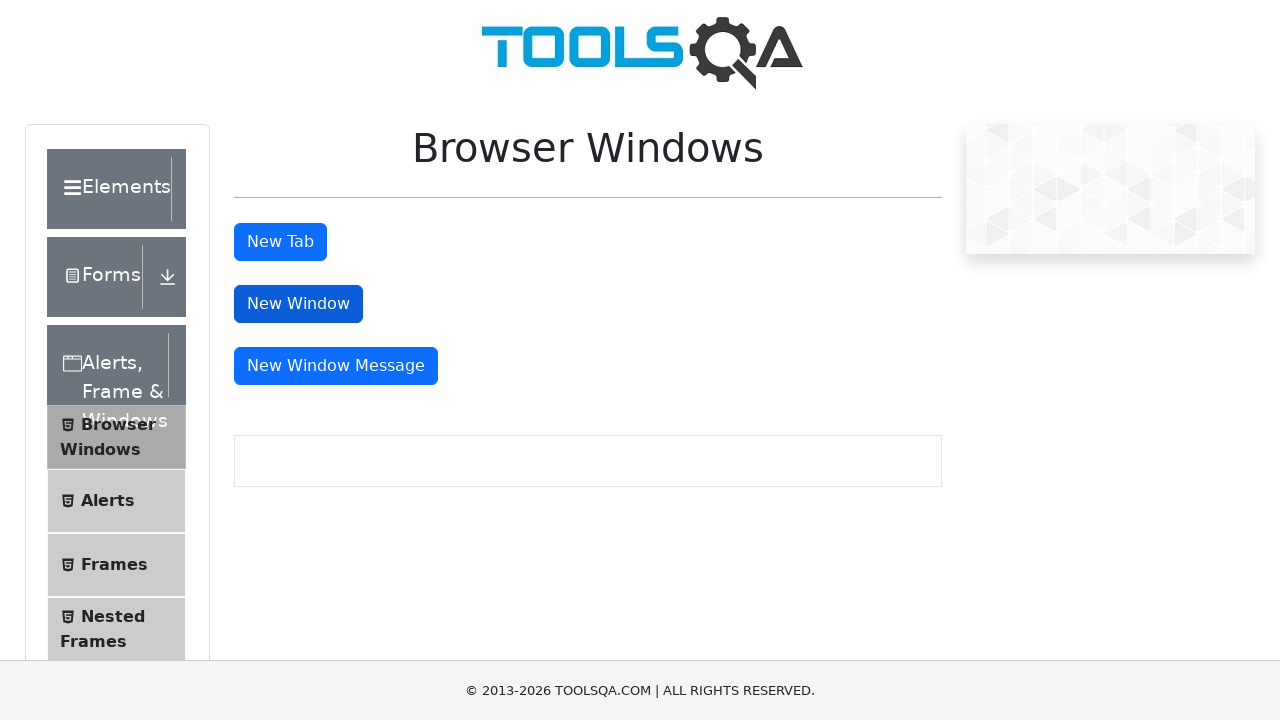

Captured reference to new window page
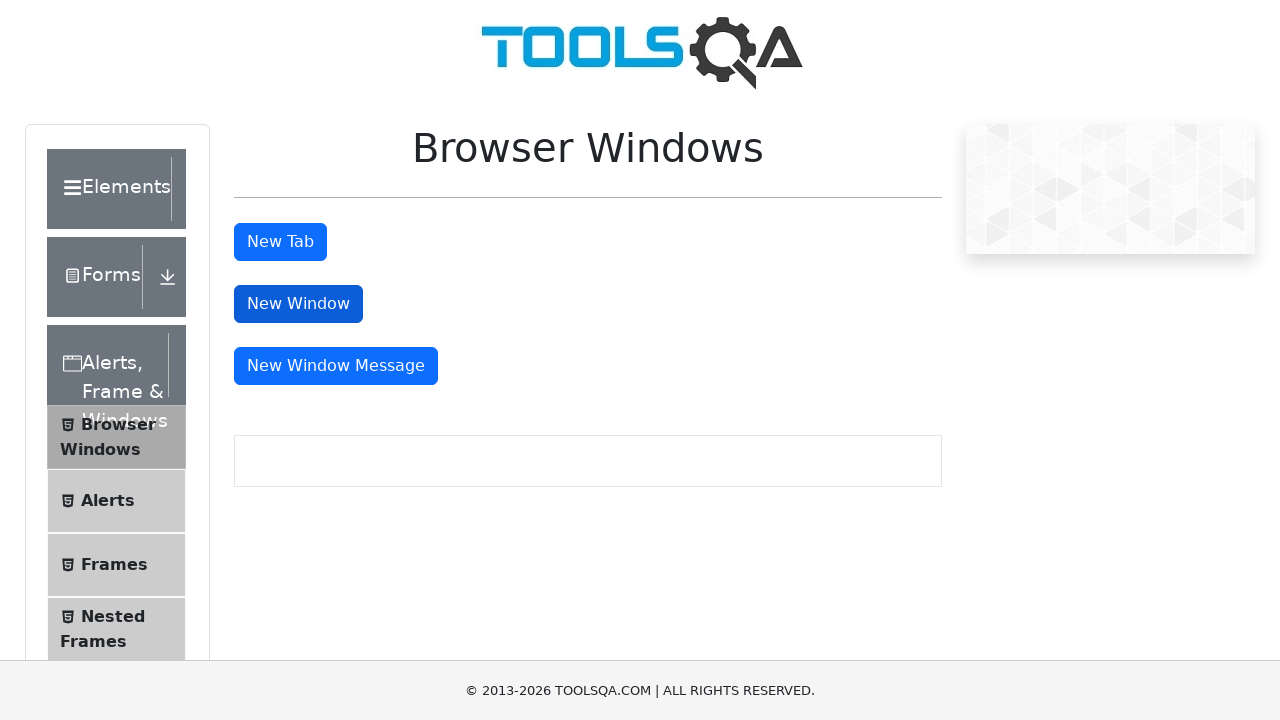

New window loaded and h1 header element found
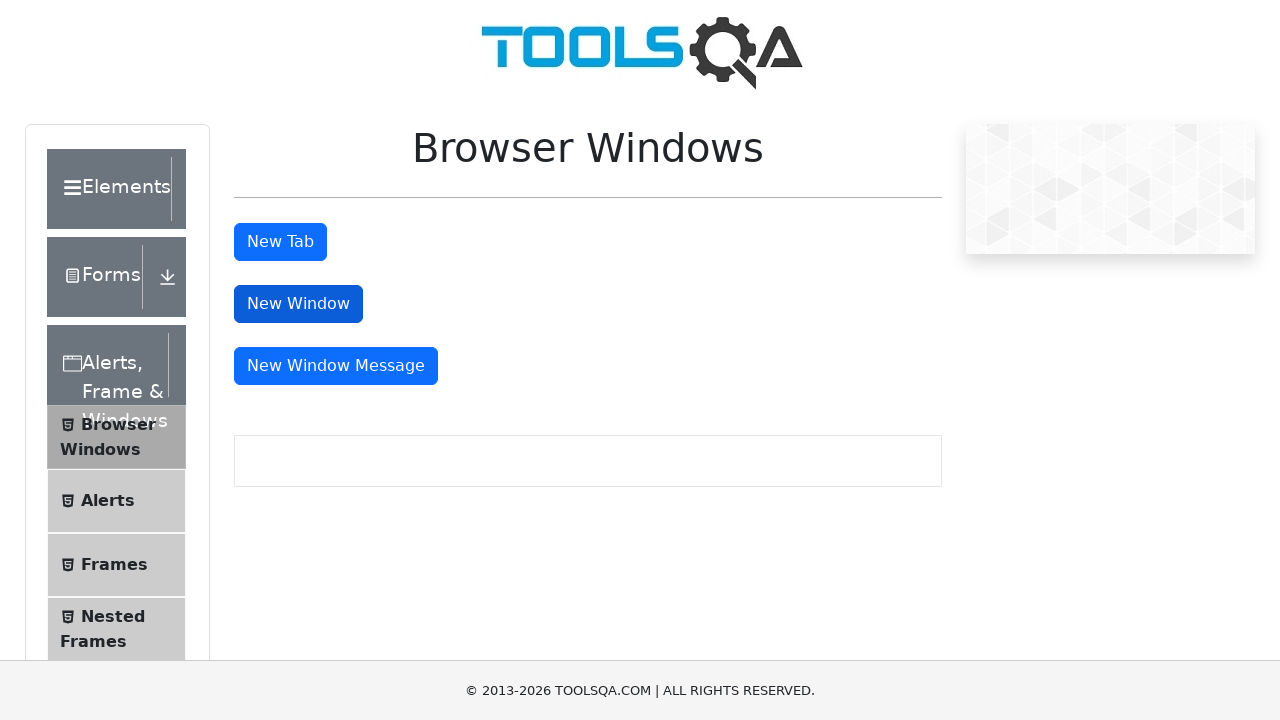

Closed the new window
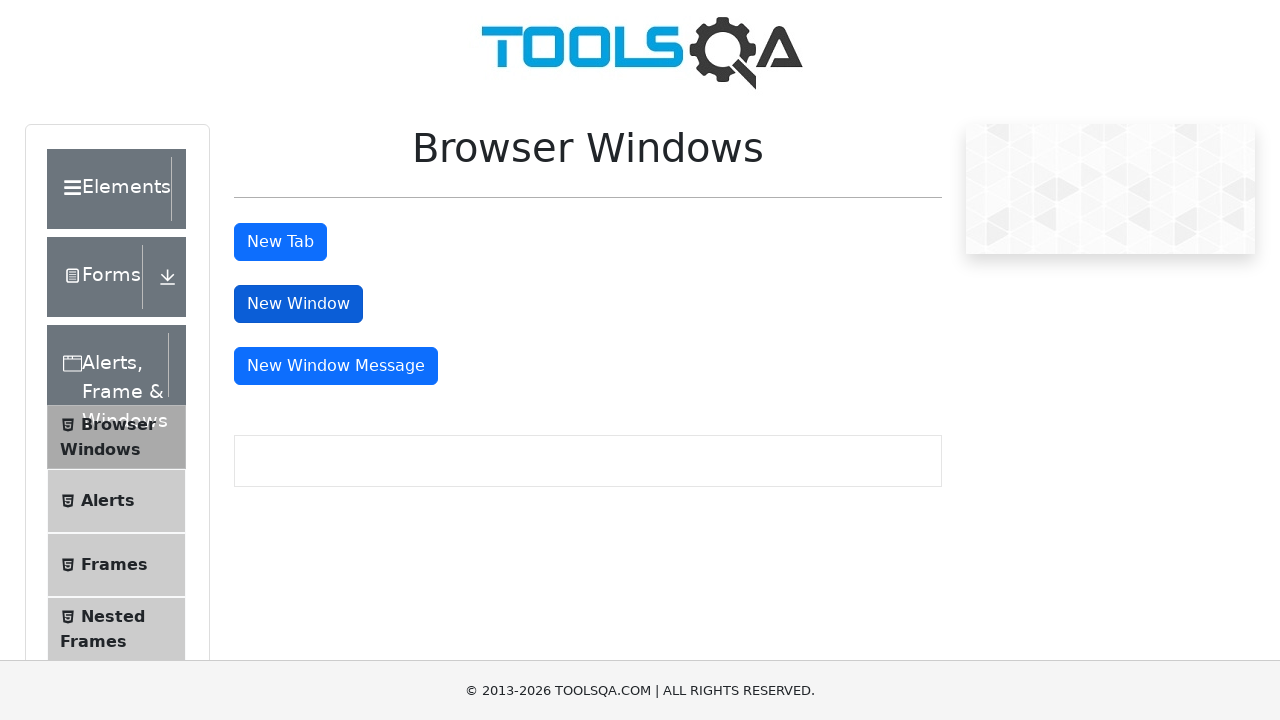

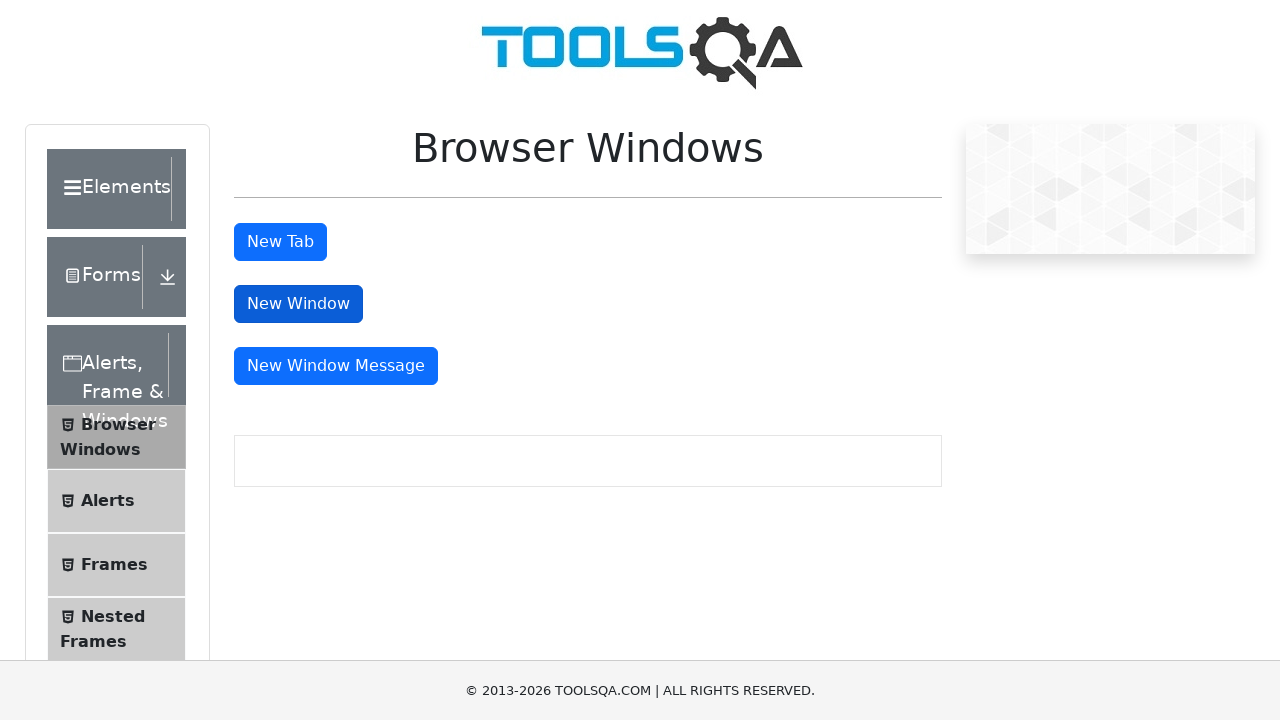